Tests dropdown selection functionality by selecting the third option (index 2) from a select element on a demo page.

Starting URL: https://example.oxxostudio.tw/python/selenium/demo.html

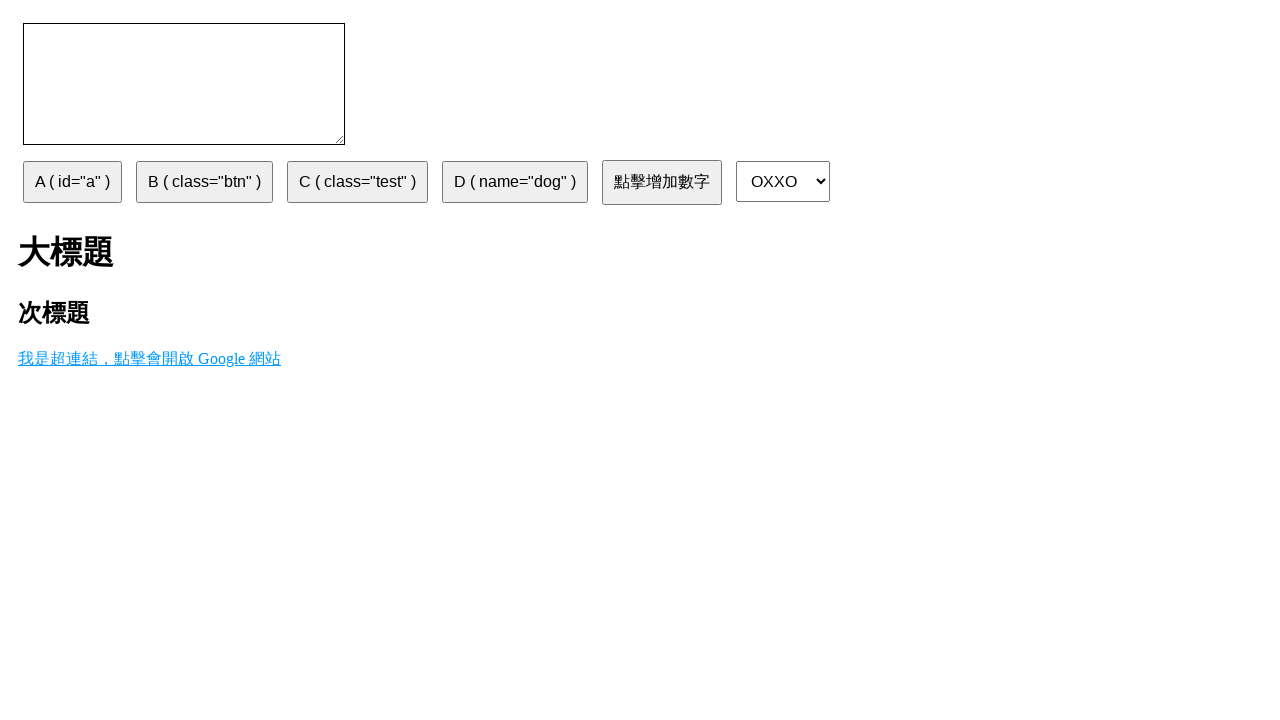

Waited for select element to be available
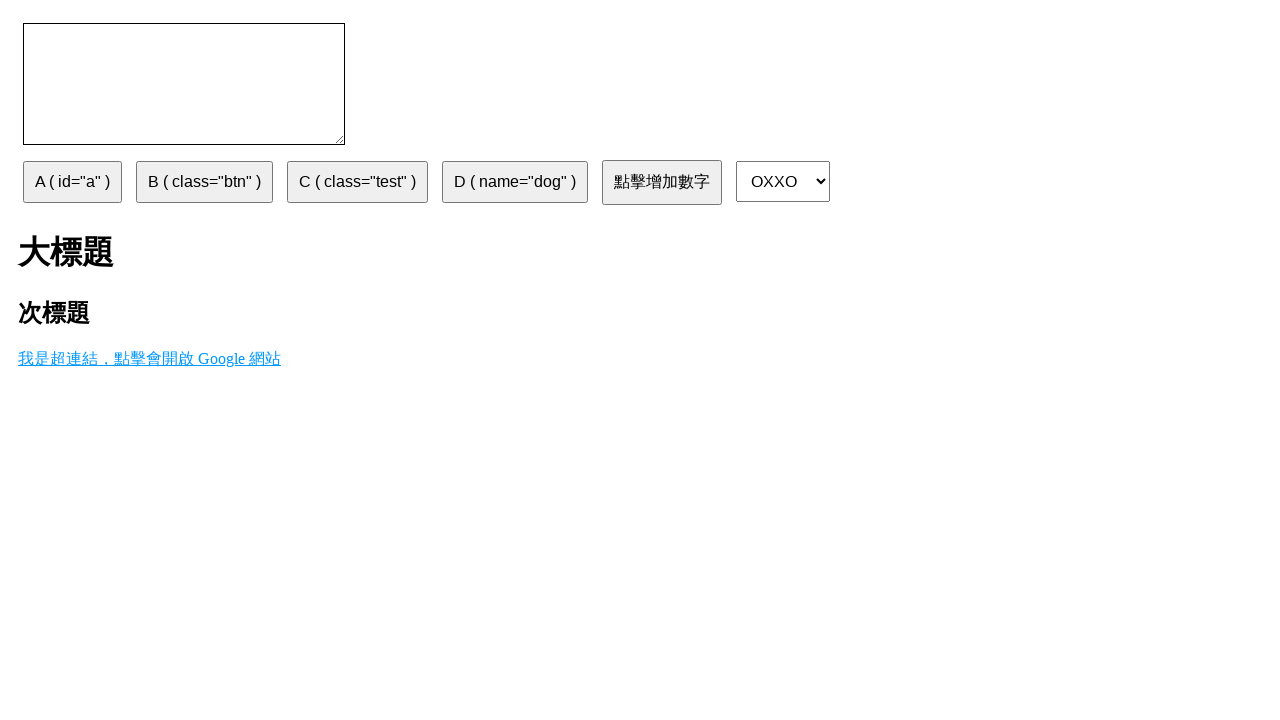

Selected the third option (index 2) from the dropdown on #select
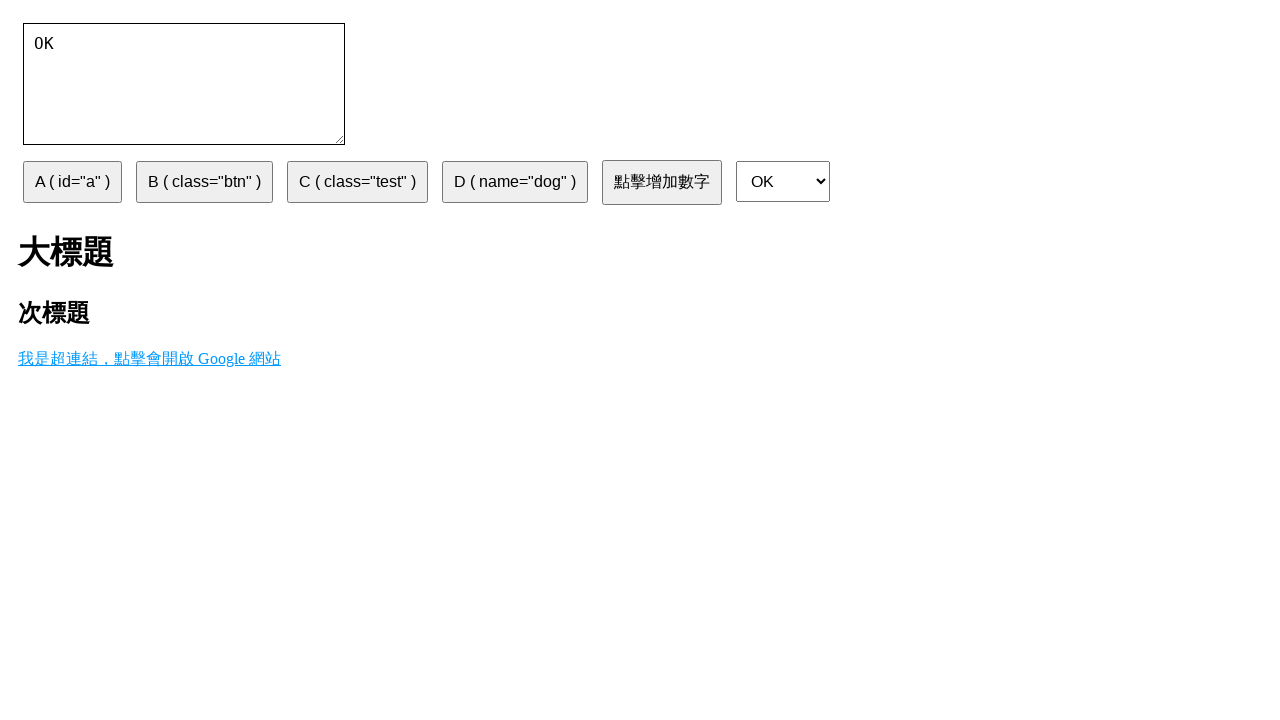

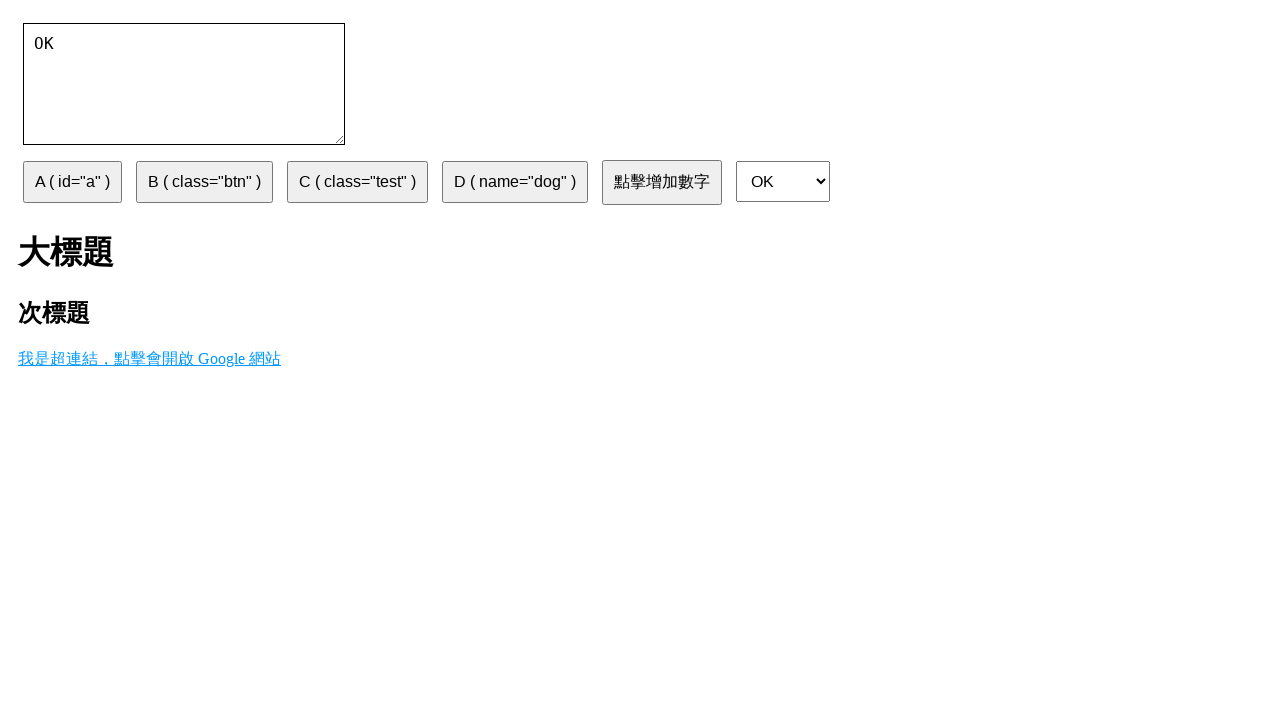